Tests accepting a JavaScript confirmation alert by clicking the trigger button and accepting the alert dialog

Starting URL: https://enthrallit.com/selenium/

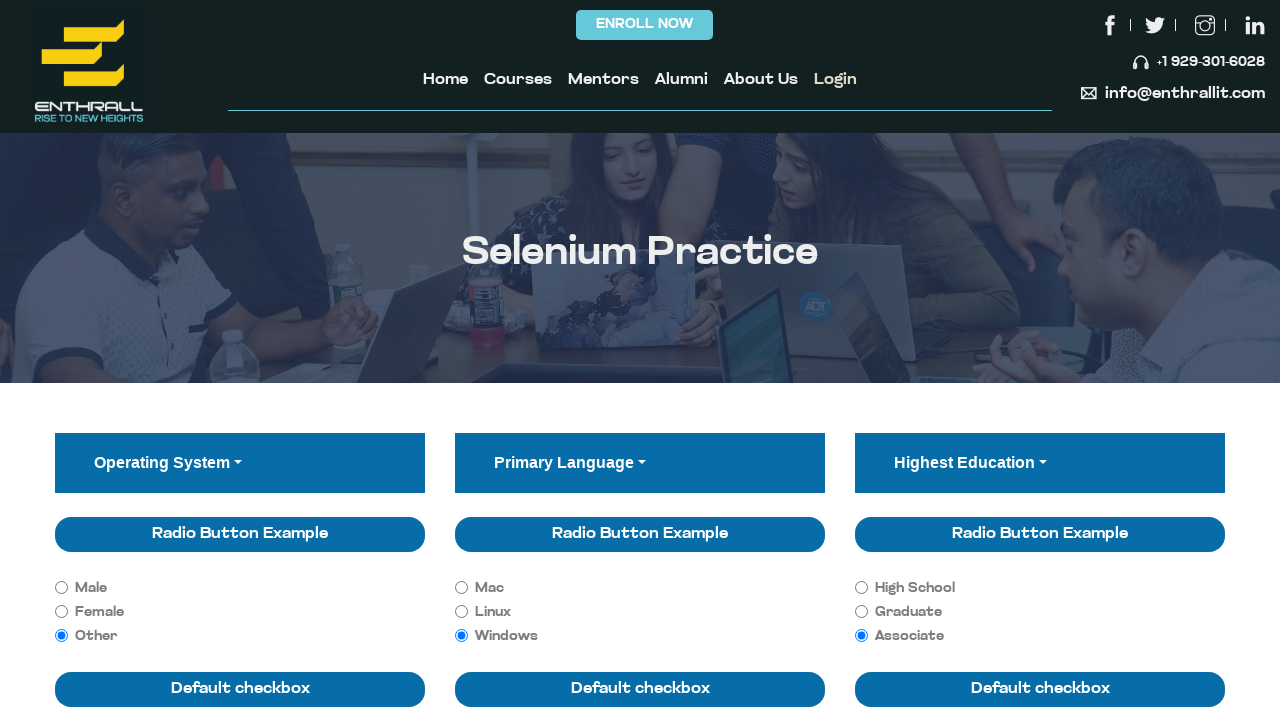

Set up dialog handler to automatically accept alerts
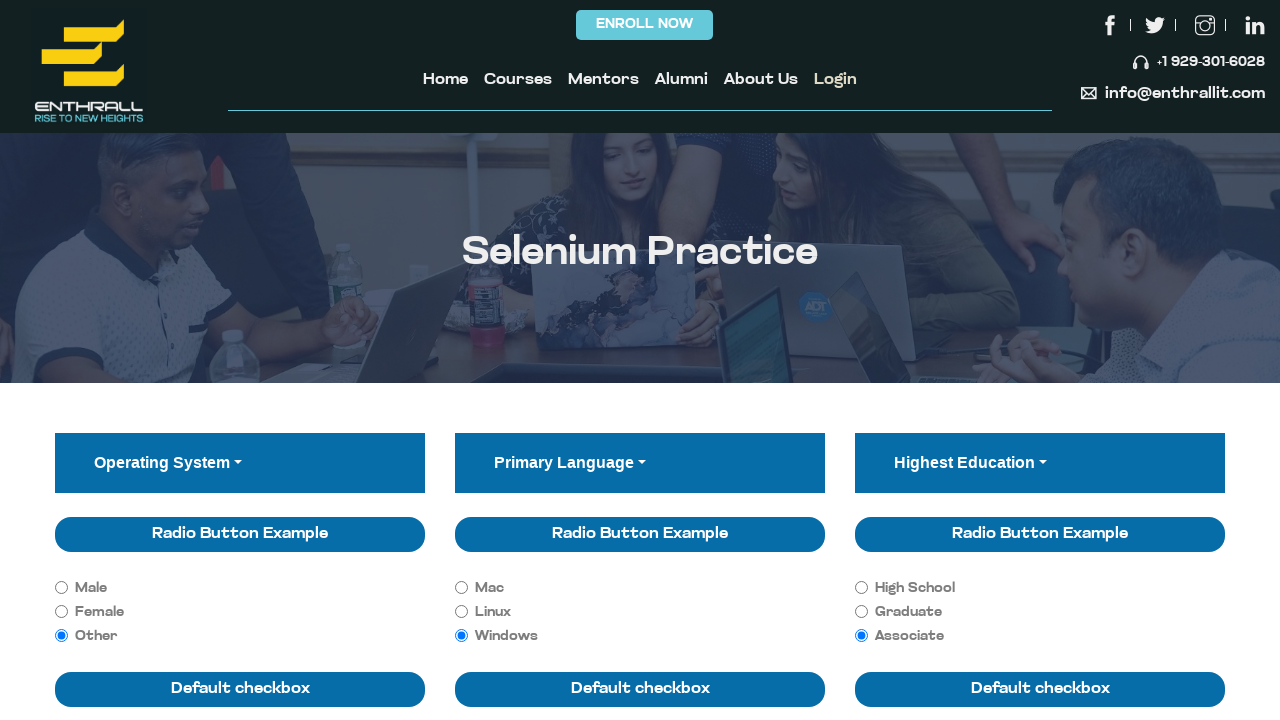

Clicked the 'Click for JS Confirm' button to trigger the confirmation alert at (568, 361) on xpath=//button[normalize-space(text())='Click for JS Confirm']
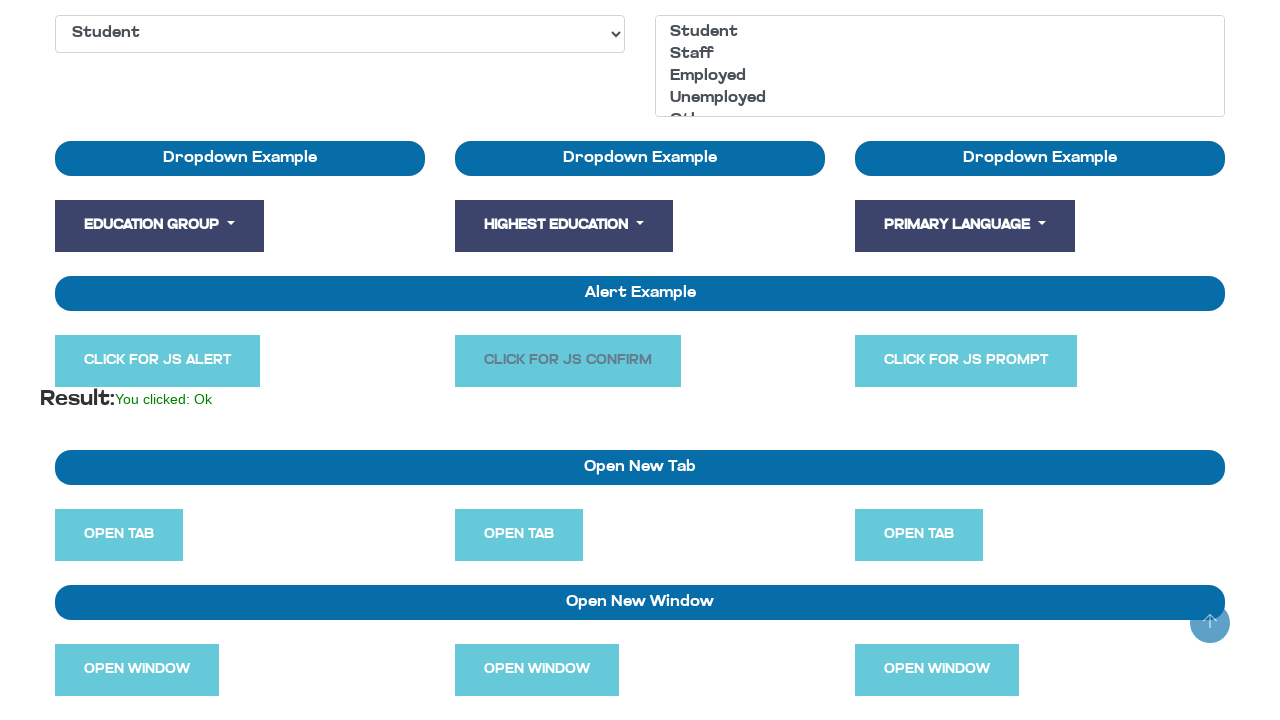

Waited 1 second for page changes after accepting the alert
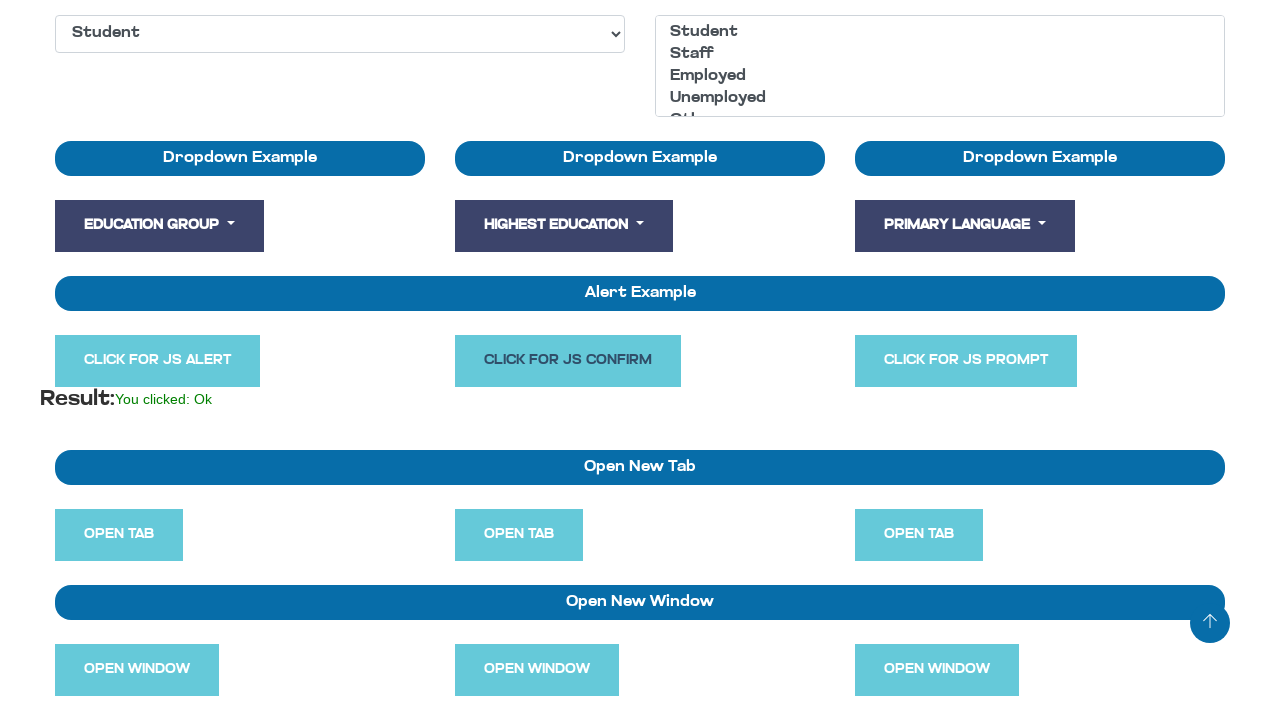

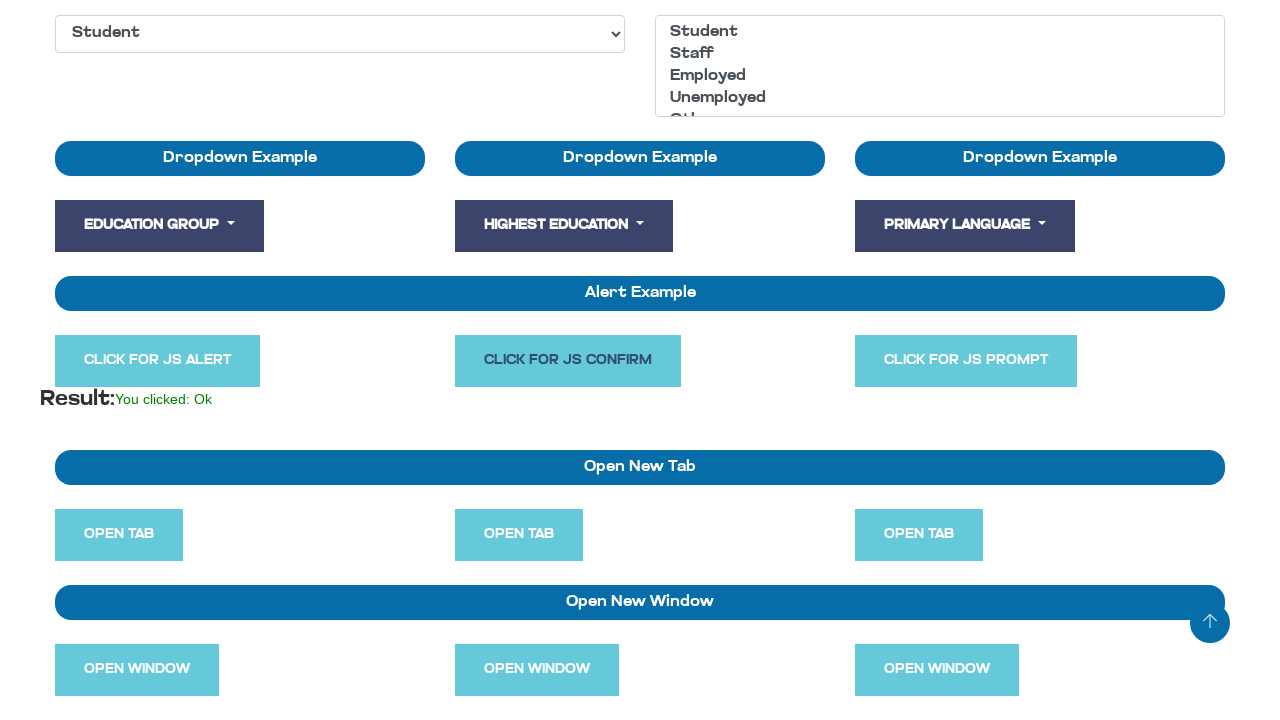